Tests browser window management by opening a new window, navigating to a different page, then closing the new window and switching back to the original parent window.

Starting URL: https://www.tutorialspoint.com/selenium/practice/browser-windows.php

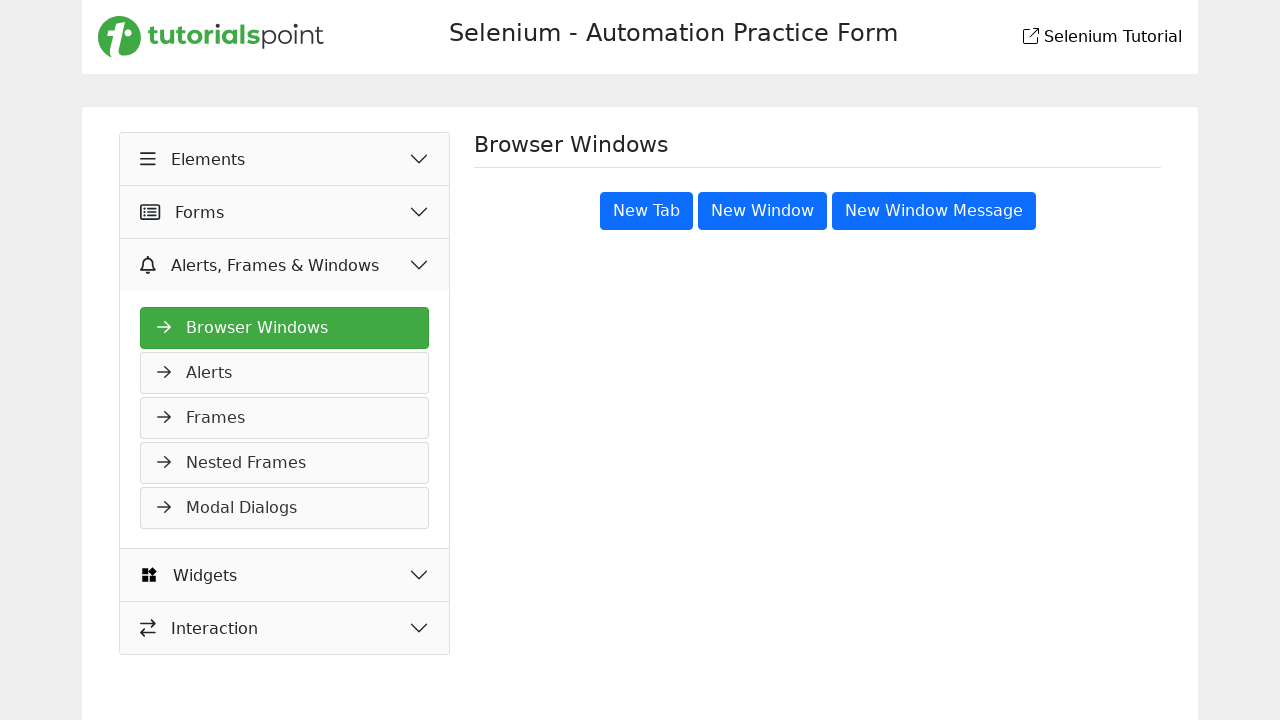

Stored reference to parent page
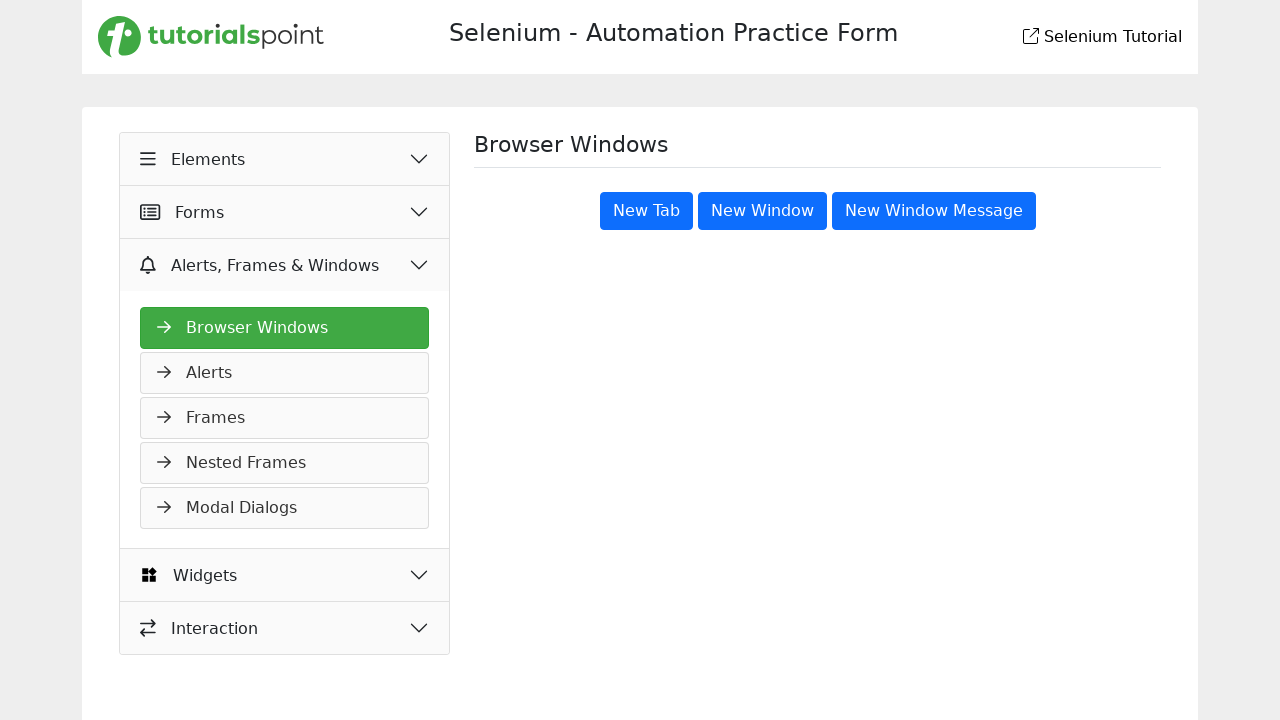

Opened a new browser window/tab
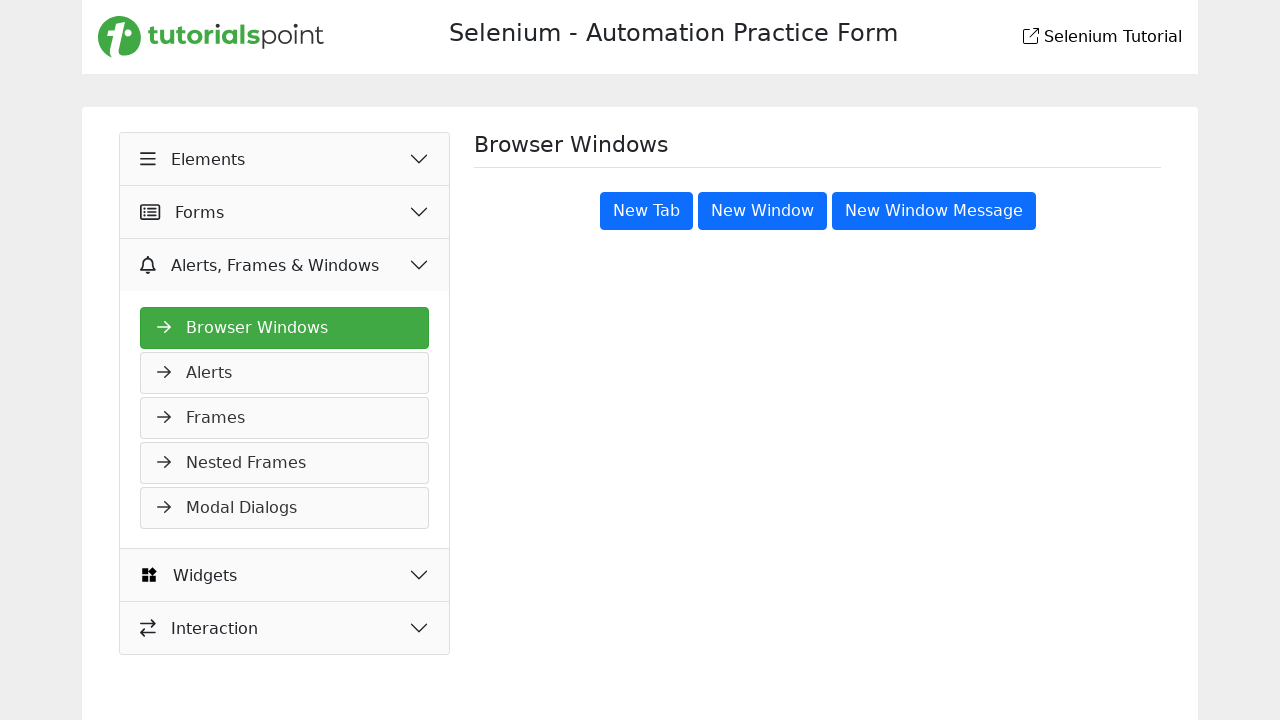

Navigated new window to new-tab-sample.php page
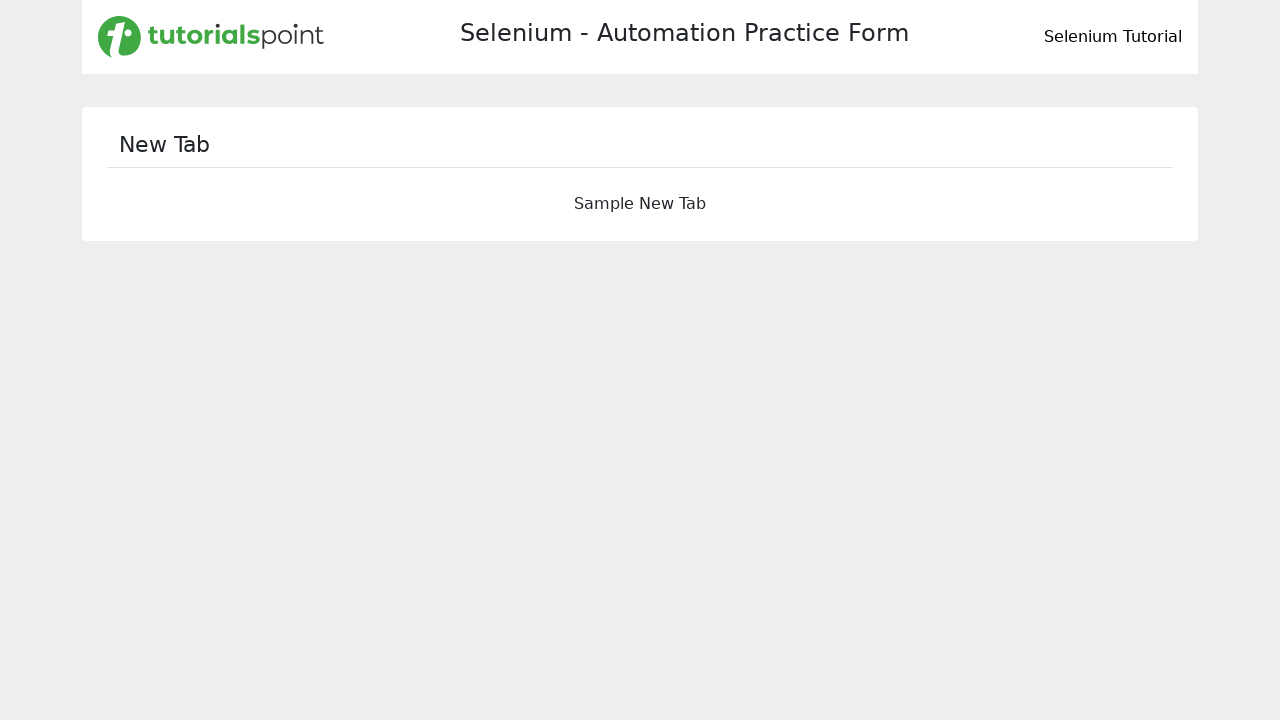

New page DOM content loaded
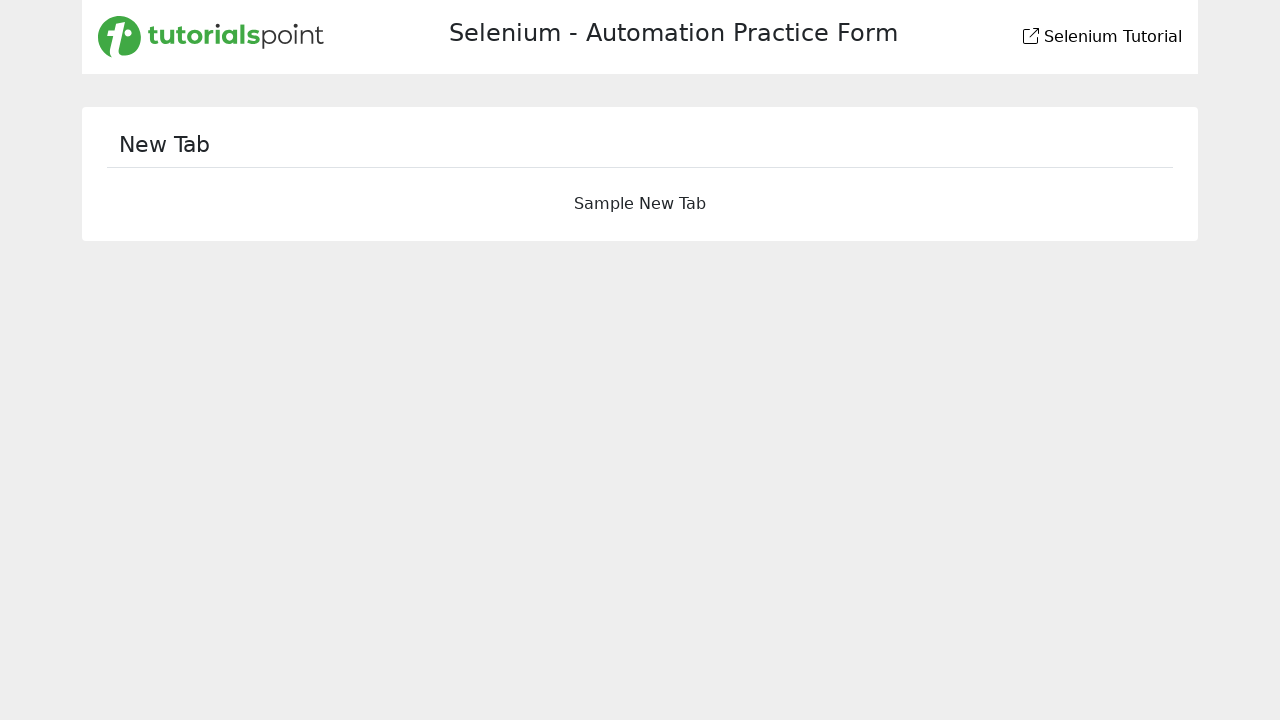

Closed the new browser window
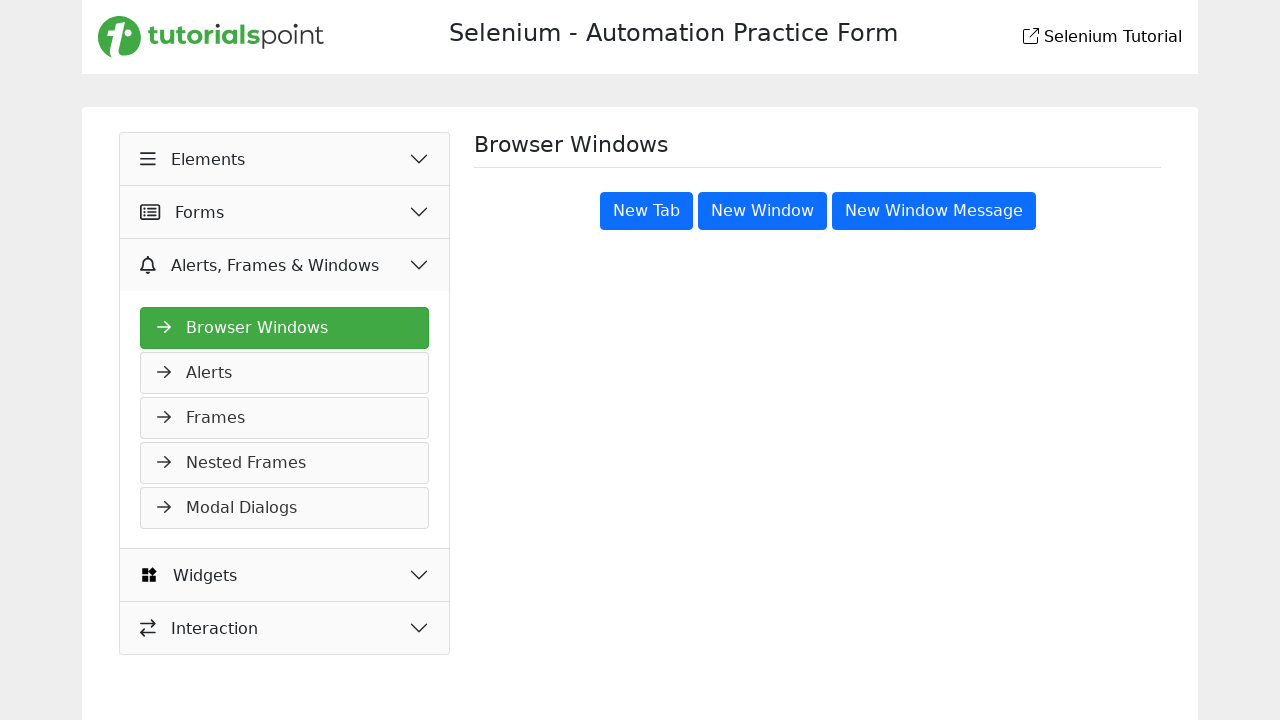

Verified parent page is still loaded and active
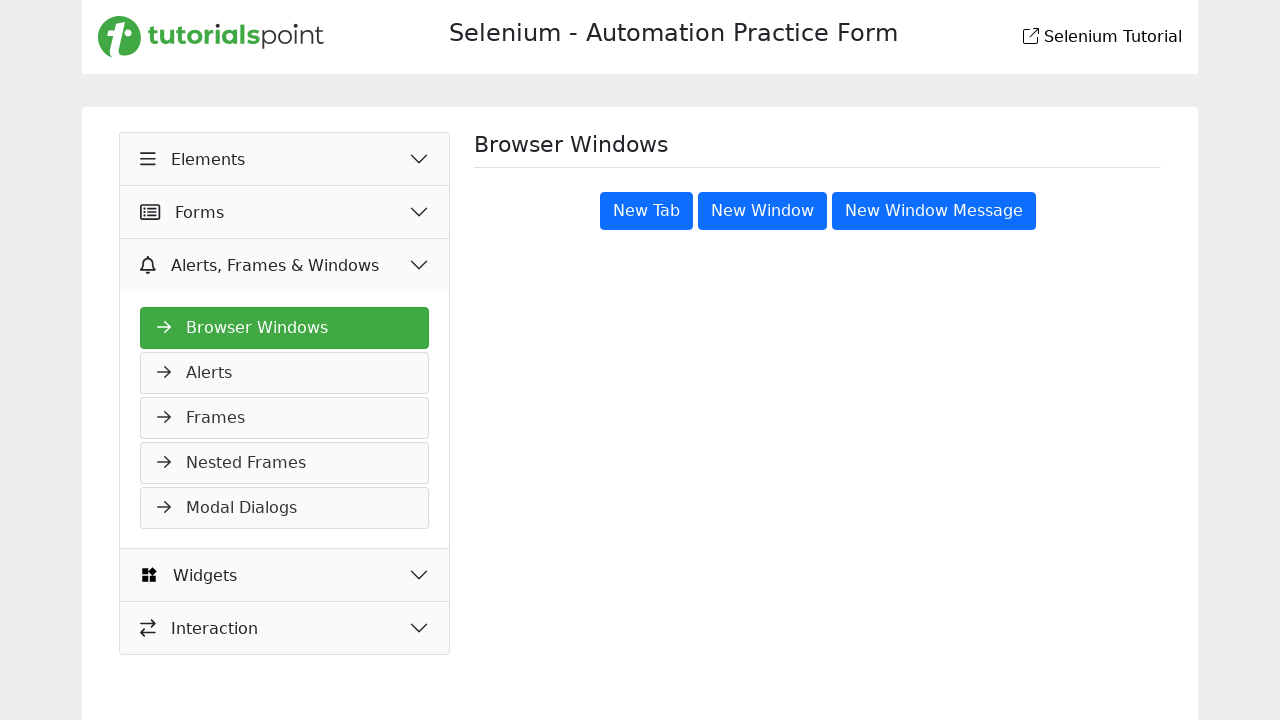

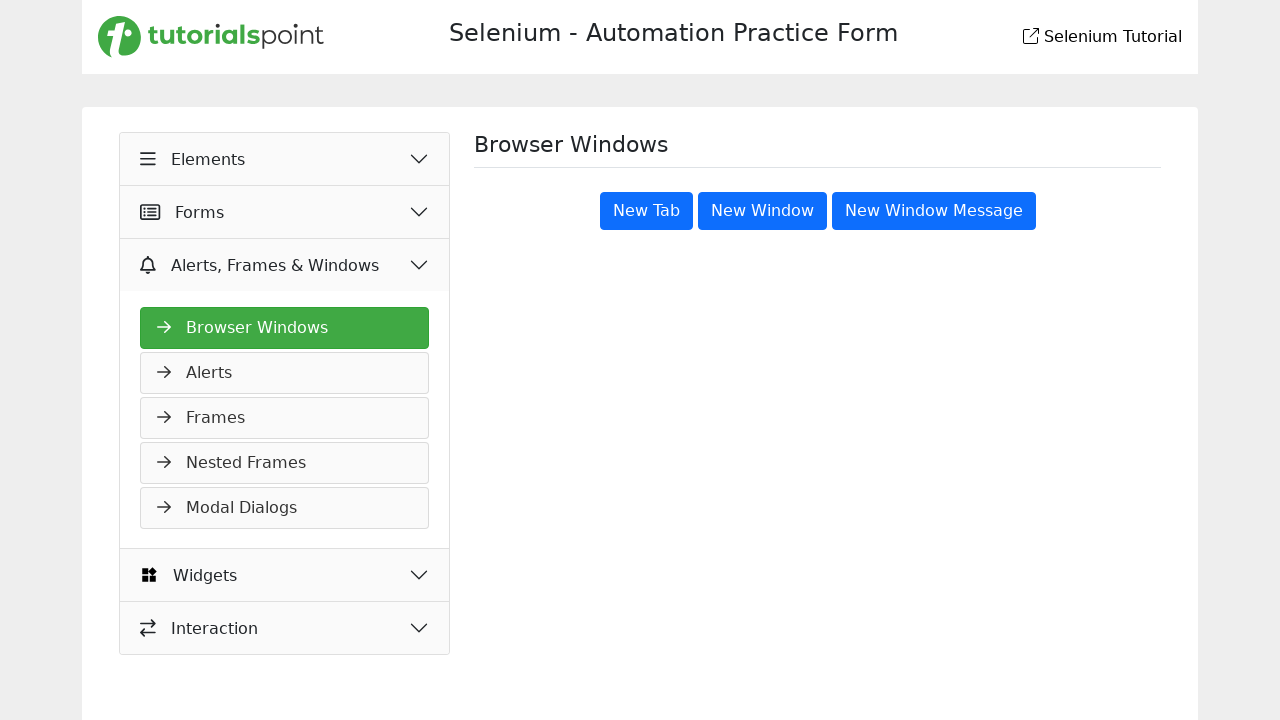